Tests confirm alert dialog by accepting and dismissing it, verifying the result text changes accordingly

Starting URL: https://demoqa.com/alerts

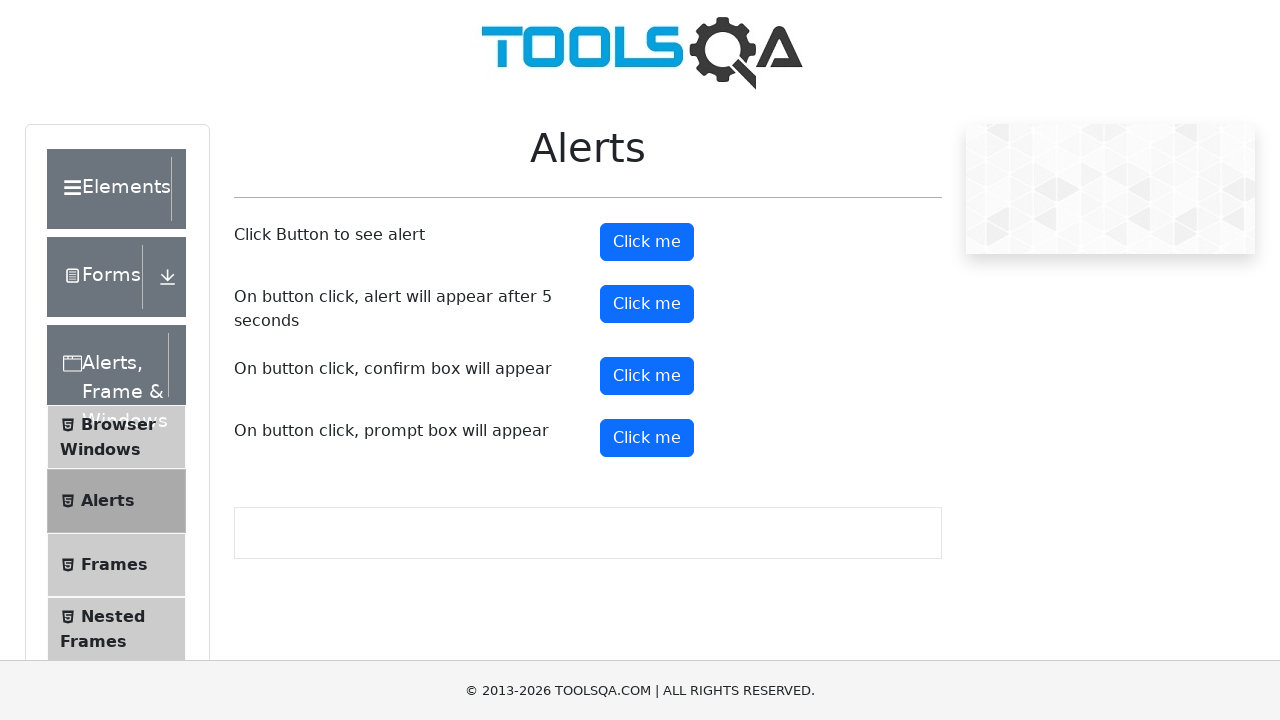

Set up dialog handler to accept the first confirm dialog
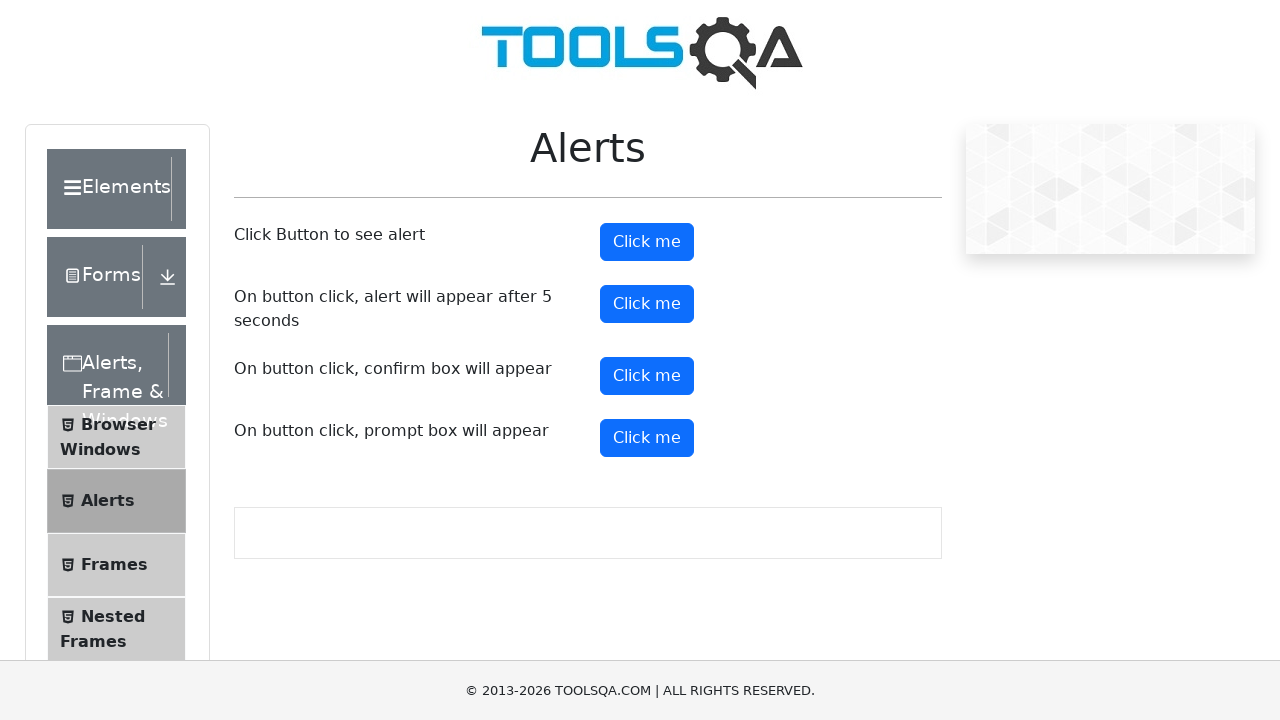

Clicked confirm button to trigger first alert dialog at (647, 376) on #confirmButton
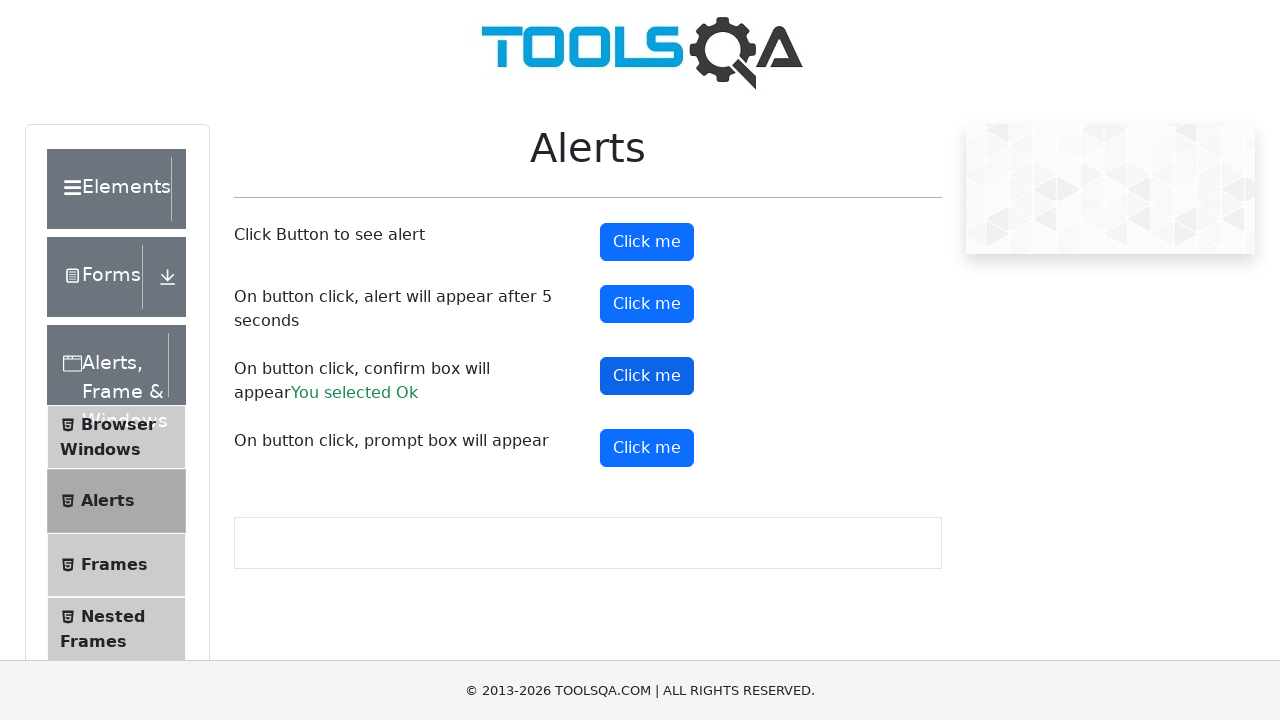

Verified result element appeared after accepting dialog
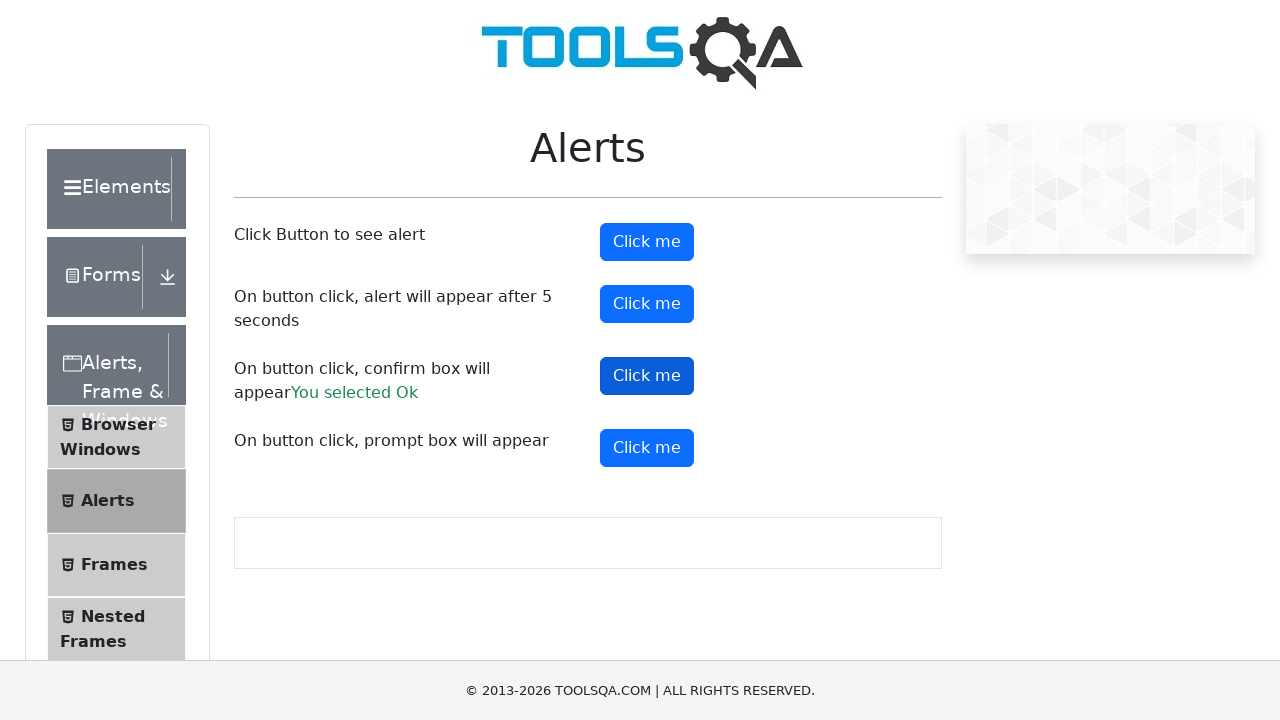

Set up dialog handler to dismiss the second confirm dialog
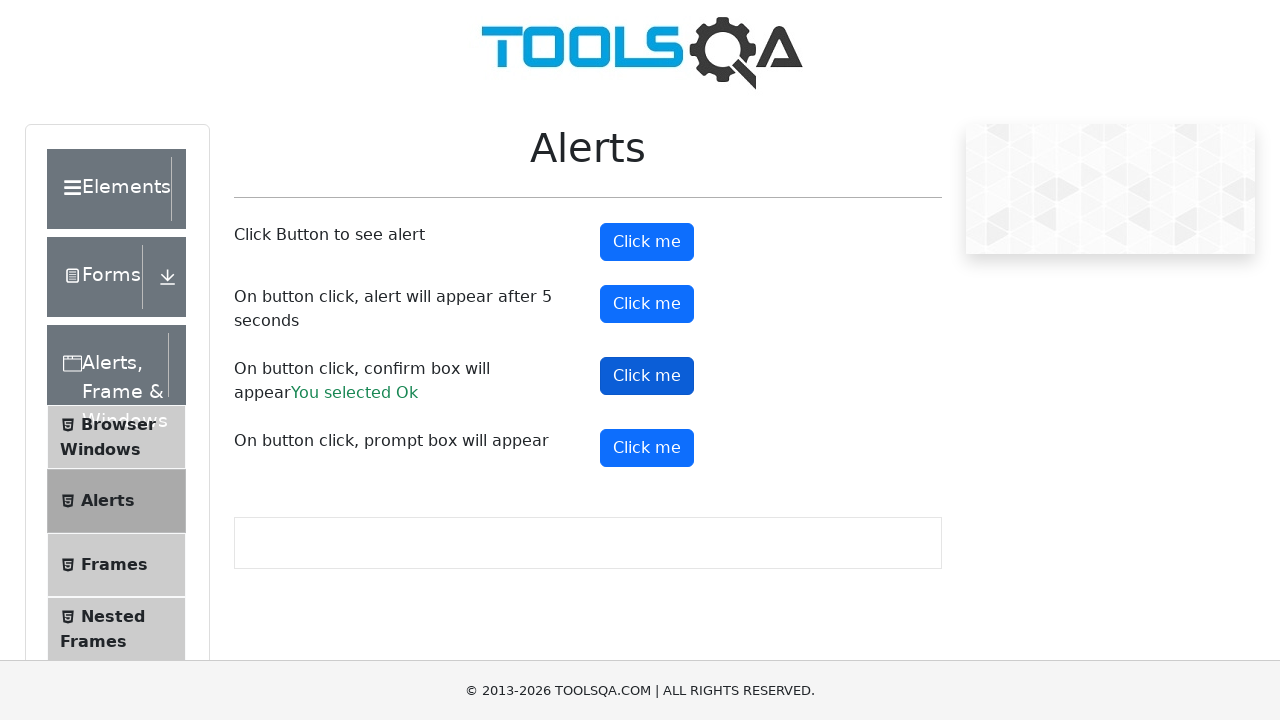

Clicked confirm button to trigger second alert dialog at (647, 376) on #confirmButton
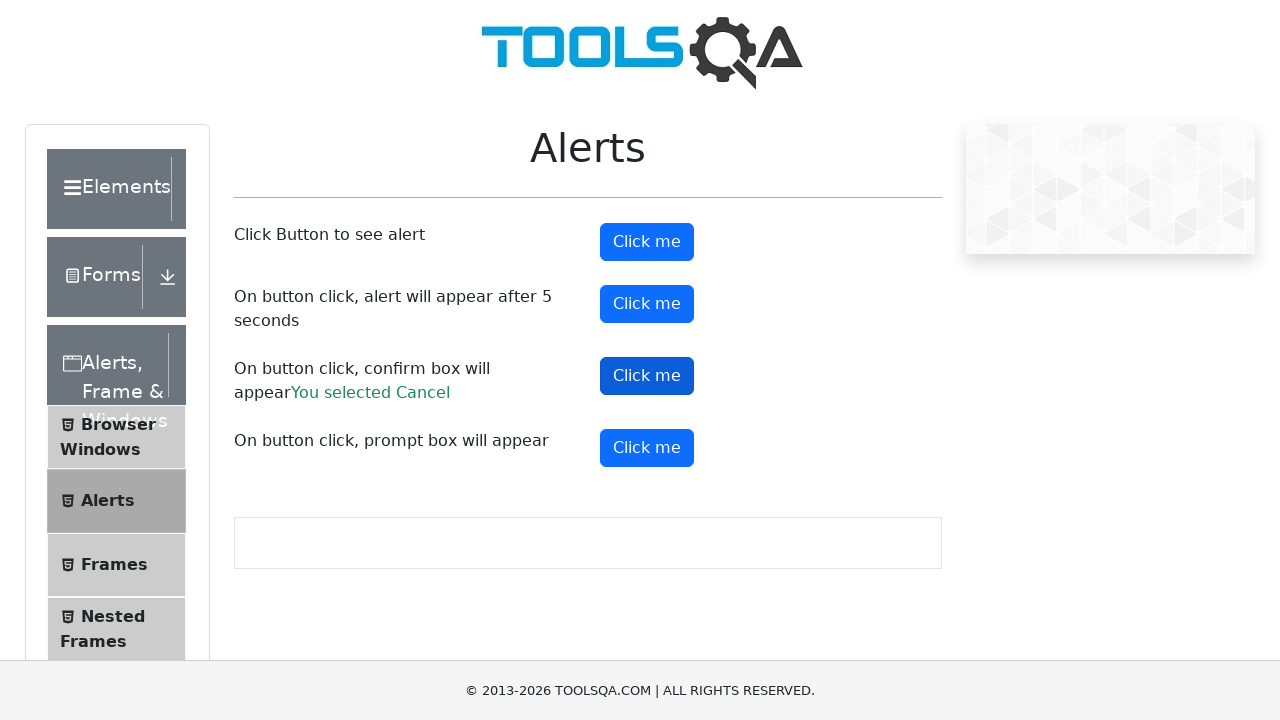

Waited for result text to update after dismissing dialog
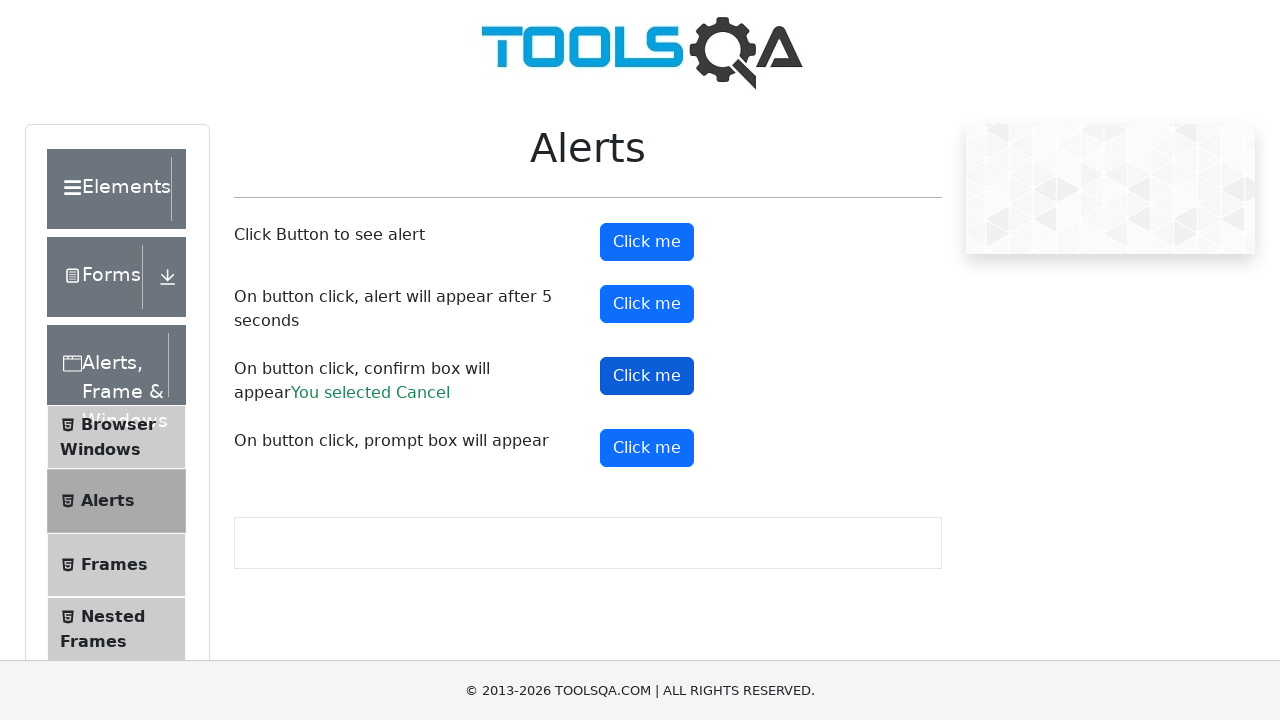

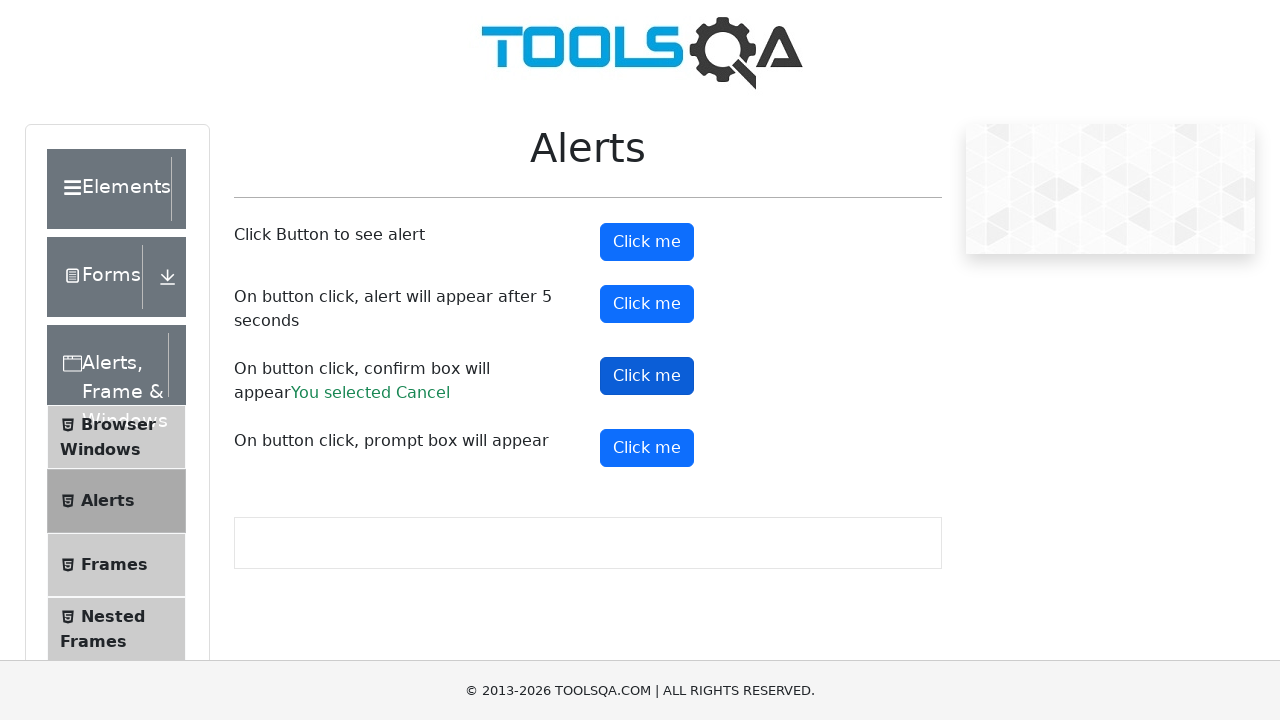